Tests JavaScript alert handling by clicking a button that triggers an alert, accepting it, then reading a value from the page, calculating a mathematical result, and submitting the answer in a form.

Starting URL: http://suninjuly.github.io/alert_accept.html

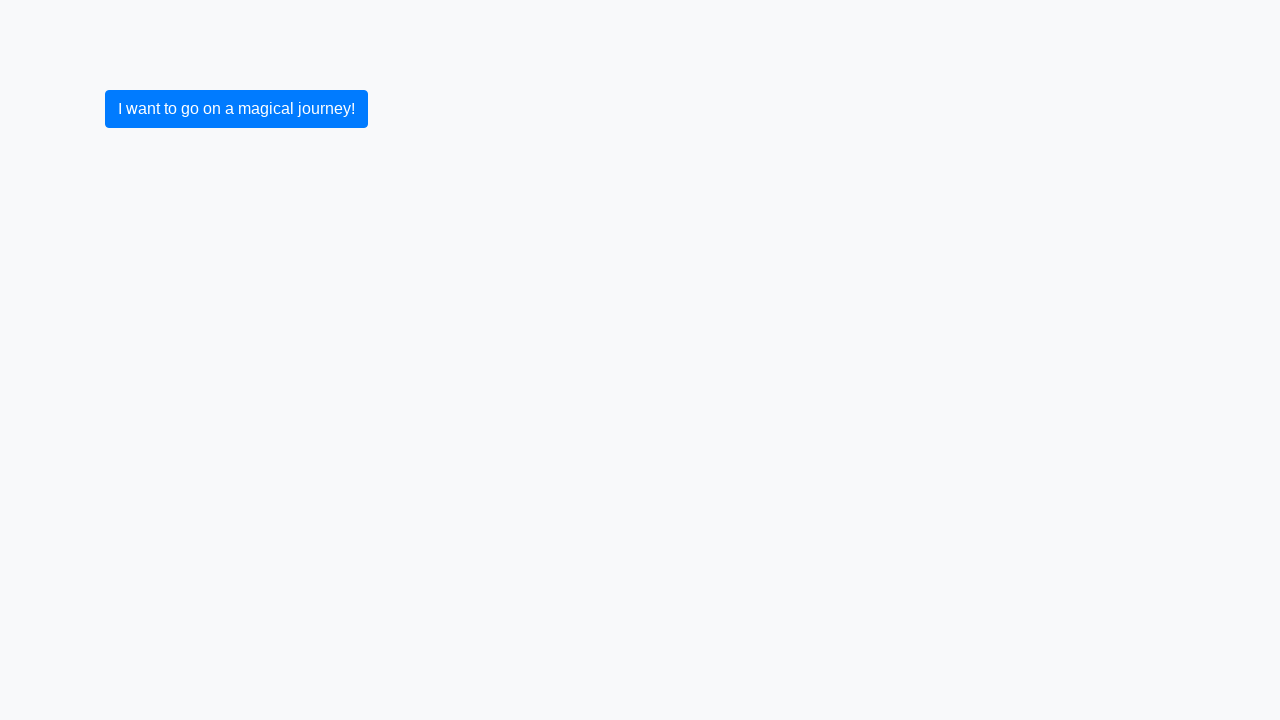

Set up dialog handler to accept JavaScript alerts
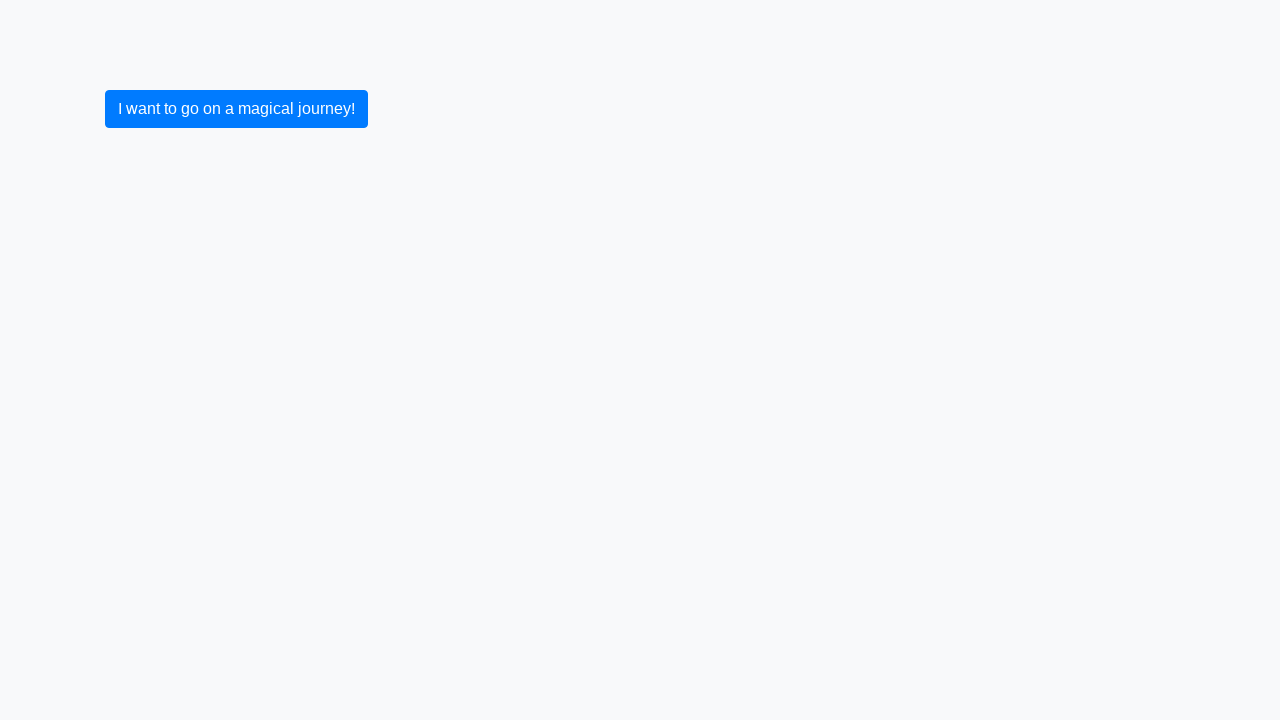

Clicked button to trigger alert at (236, 109) on .btn.btn-primary
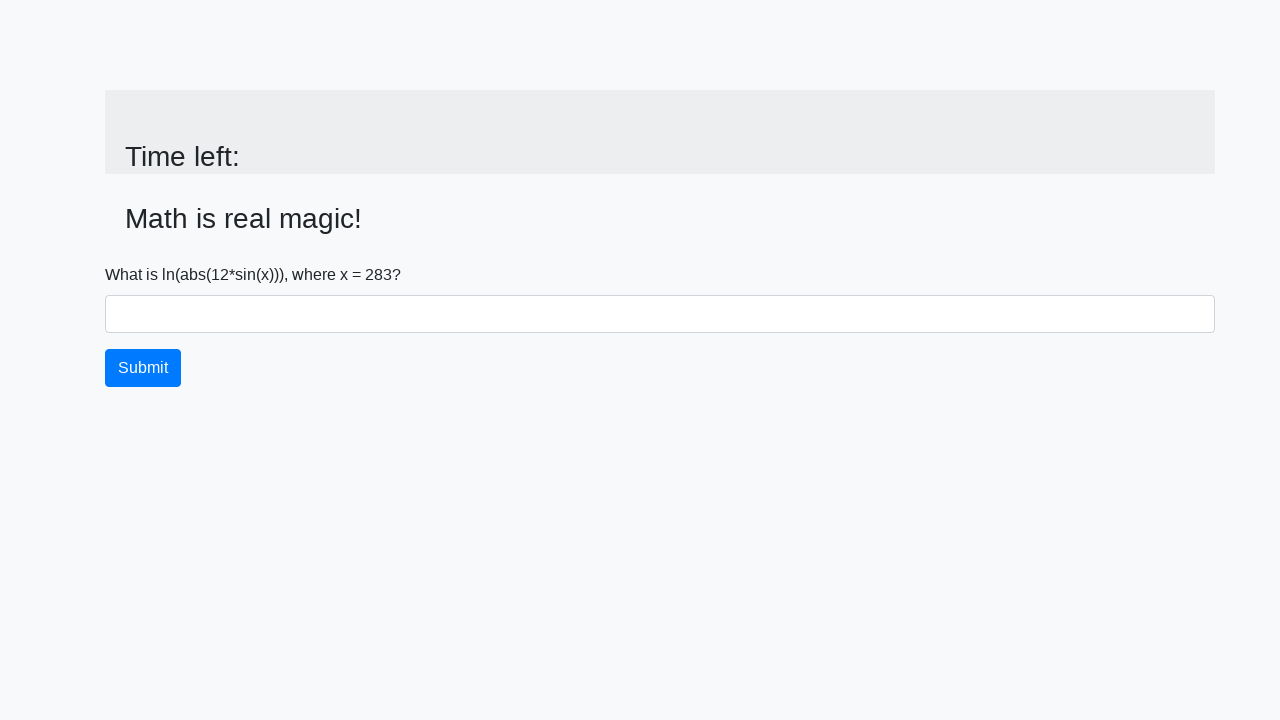

Alert was accepted and page updated with input value element
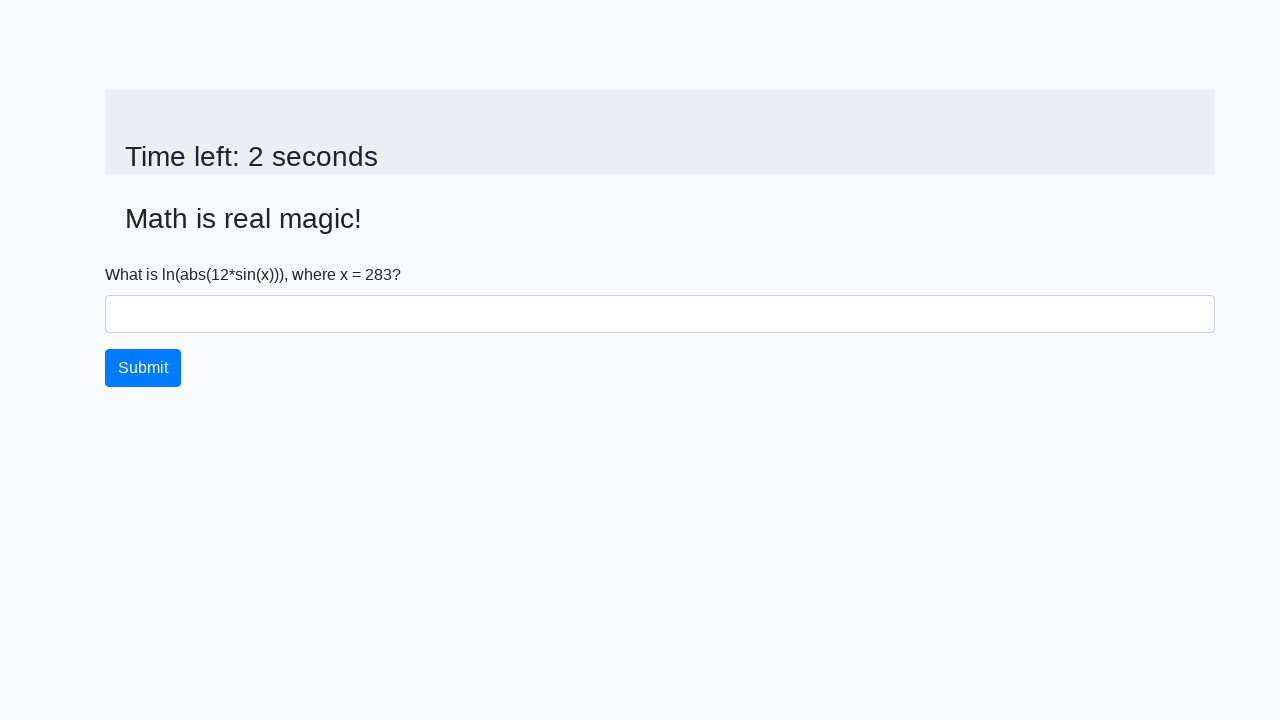

Retrieved x value from page: 283
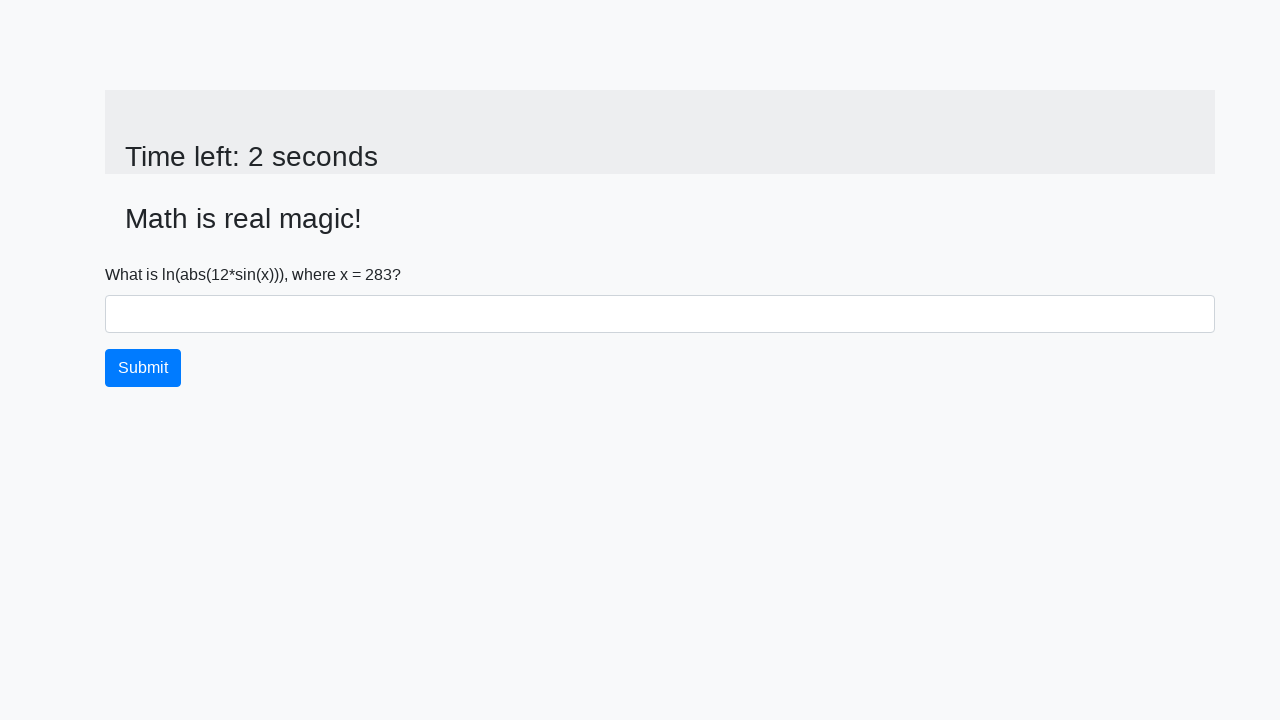

Calculated mathematical result: 1.1139048384459793
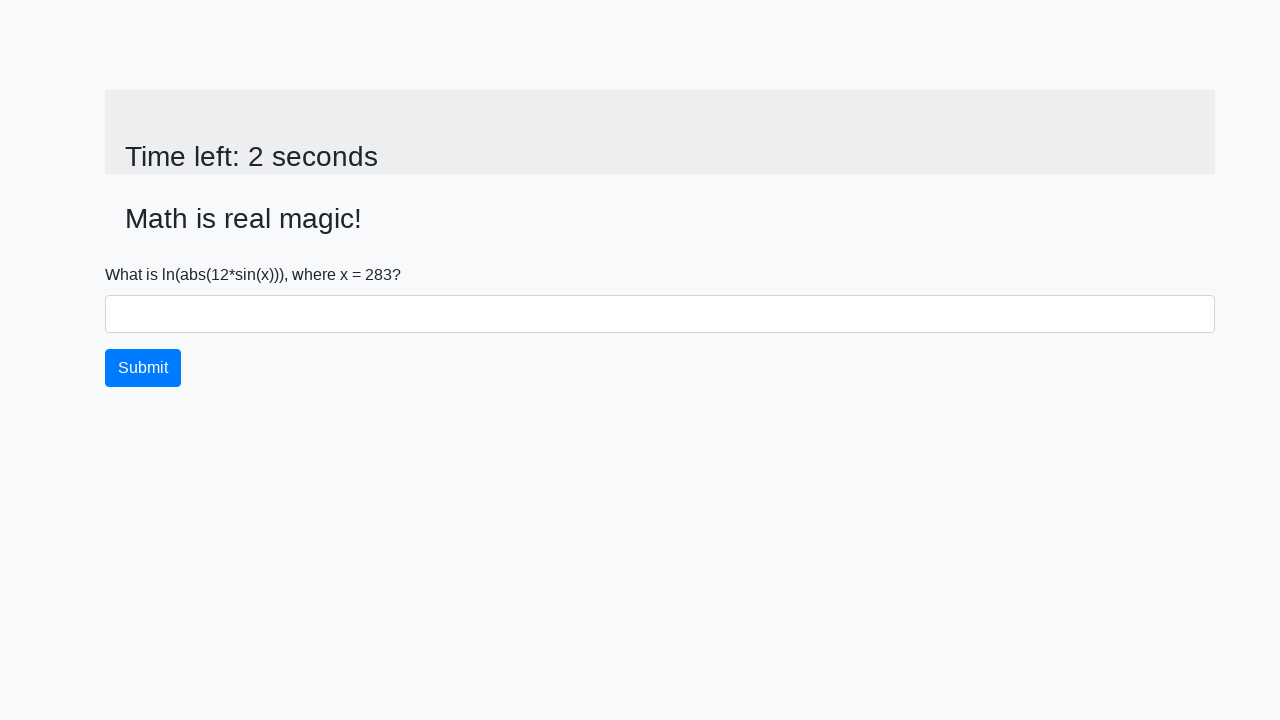

Filled answer field with calculated value: 1.1139048384459793 on #answer
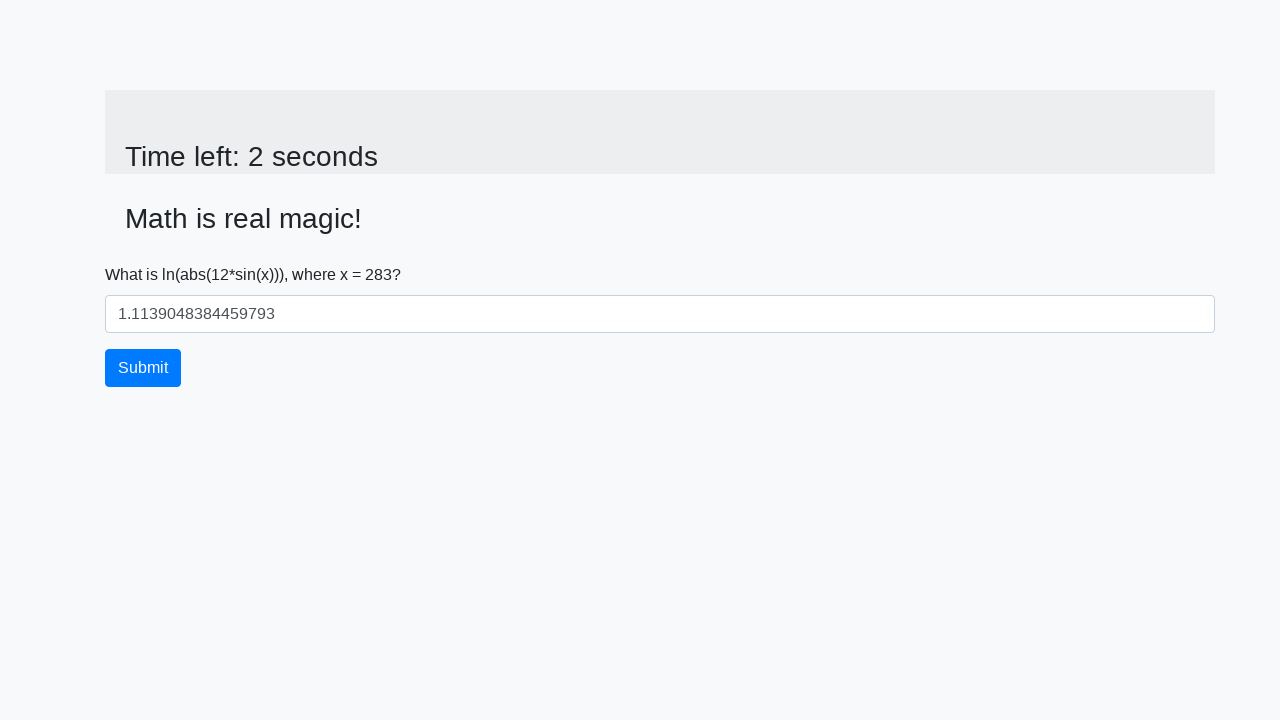

Clicked submit button to submit the answer at (143, 368) on button
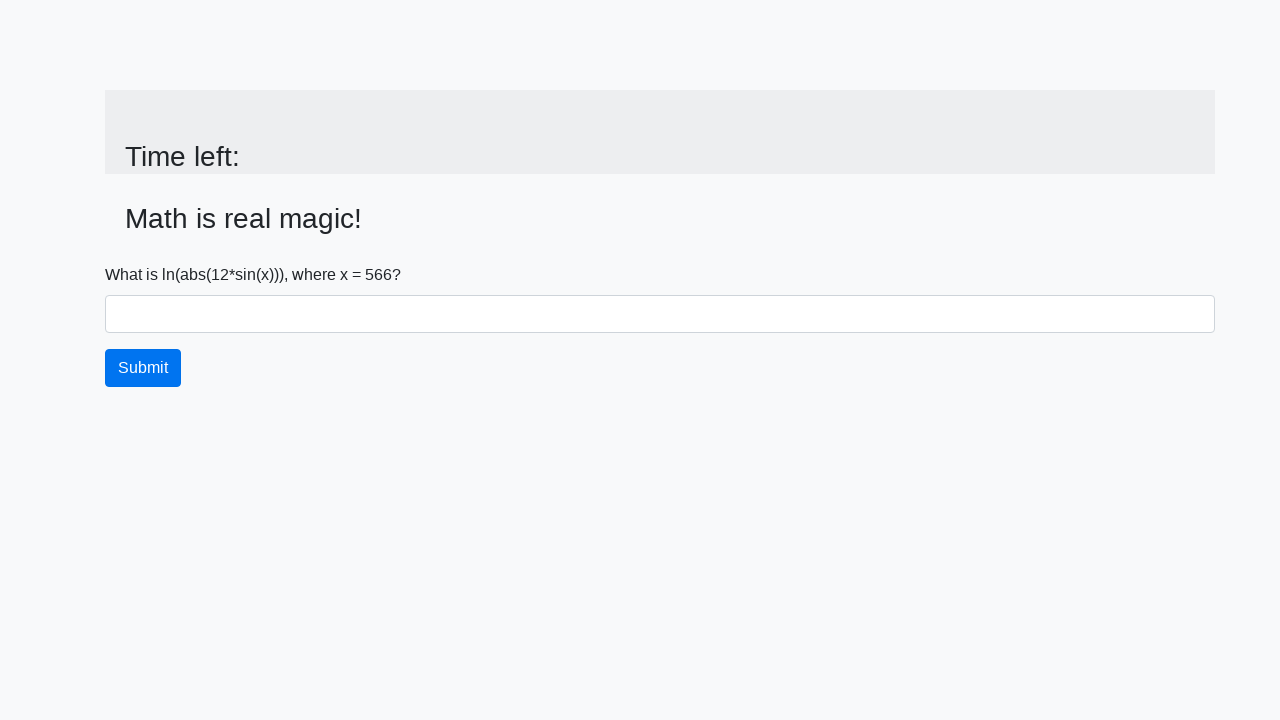

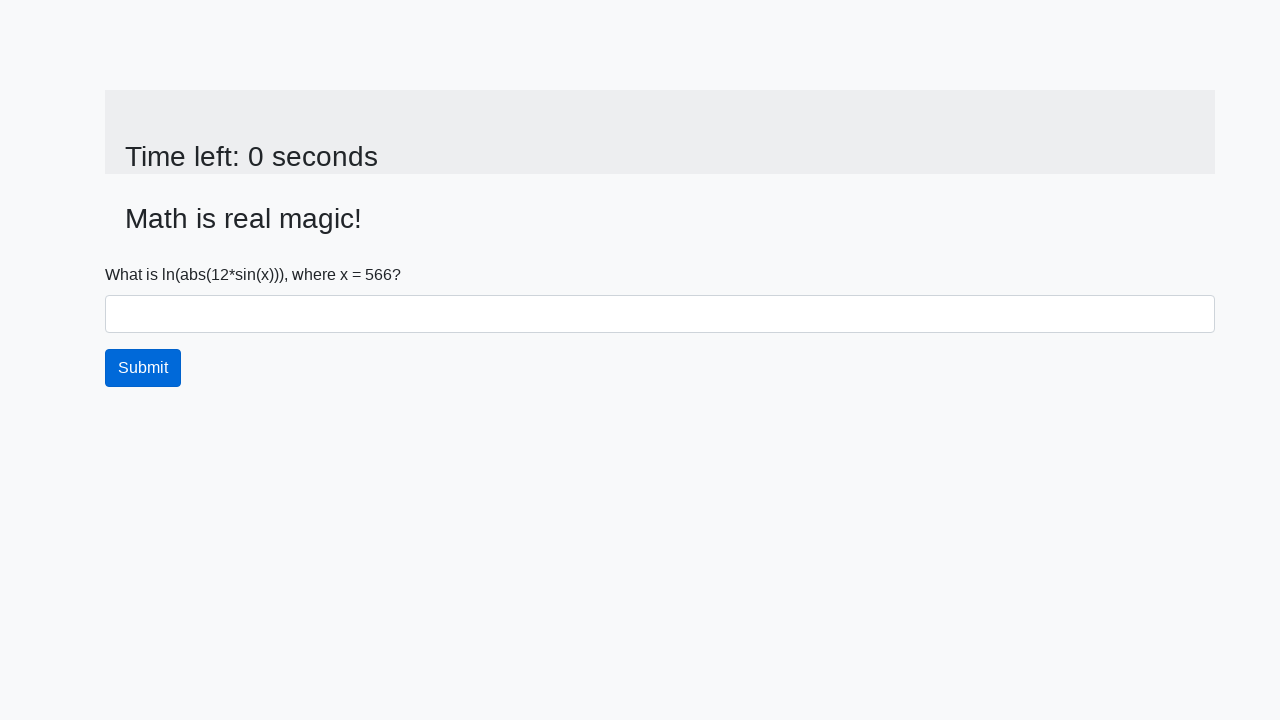